Tests a simple form by filling in first name, last name, city, and country fields using different element locator strategies, then submits the form

Starting URL: http://suninjuly.github.io/simple_form_find_task.html

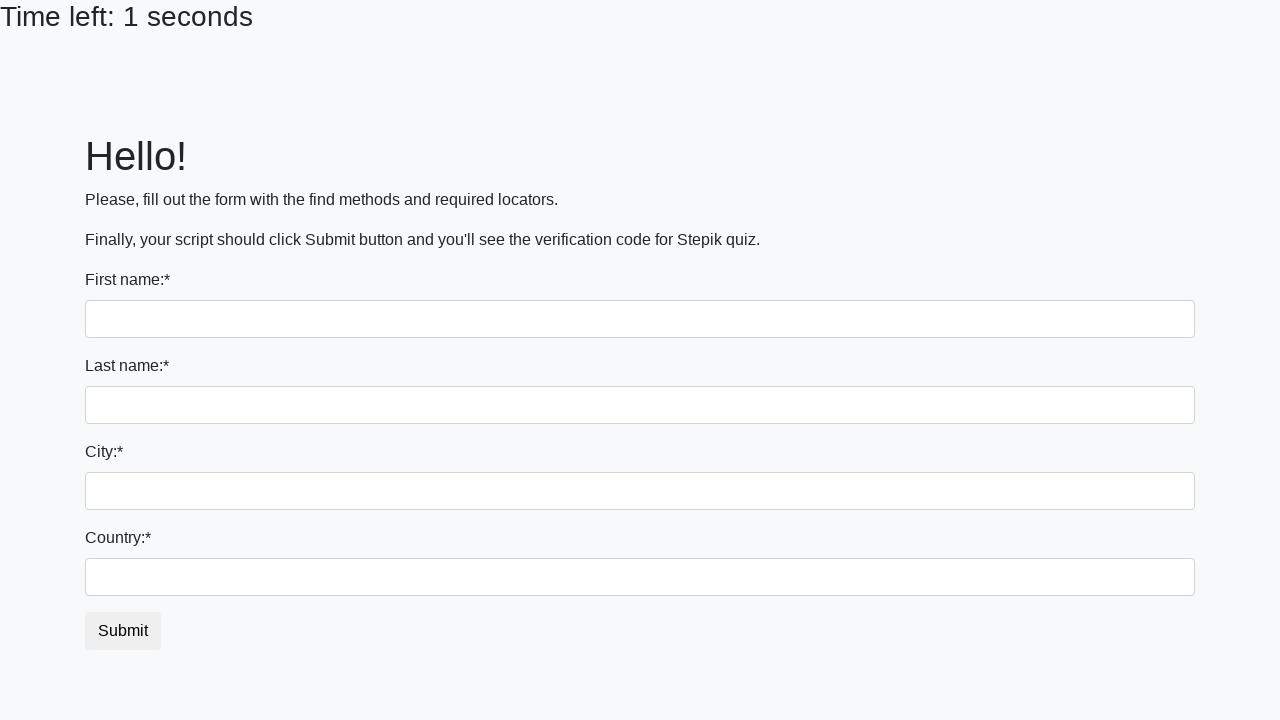

Filled first name field with 'Marcus' on input
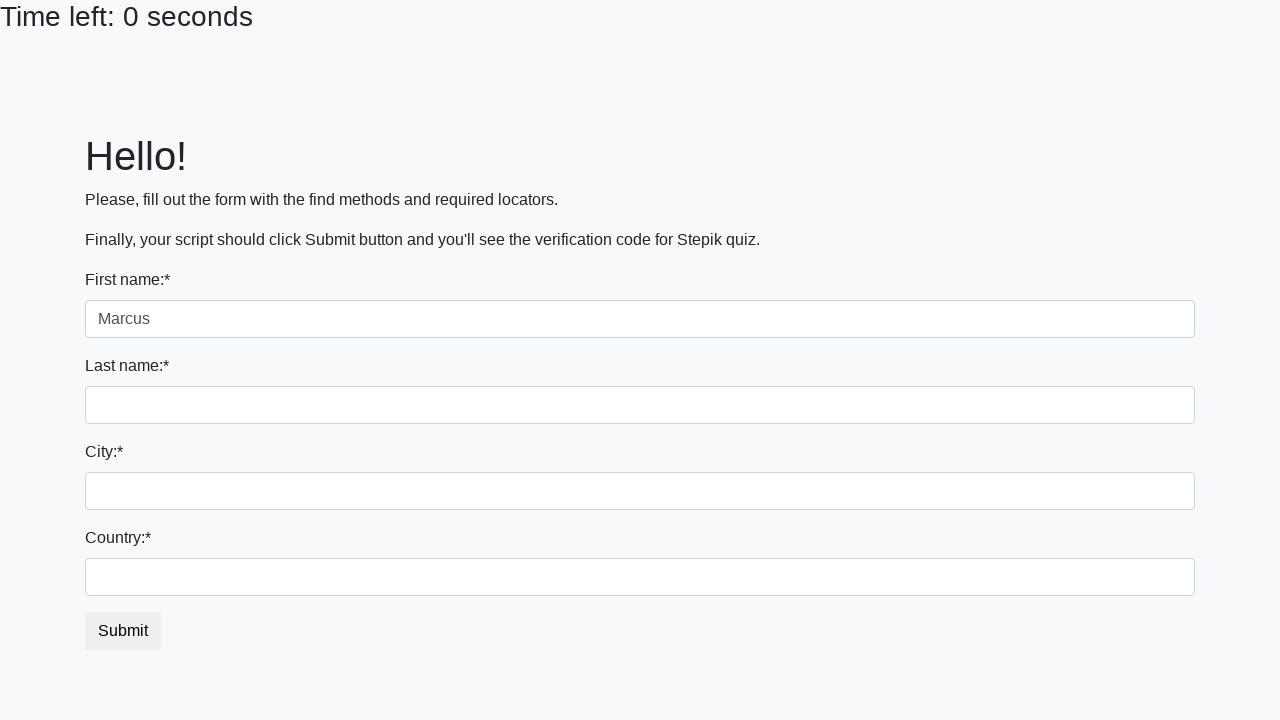

Filled last name field with 'Thompson' on input[name='last_name']
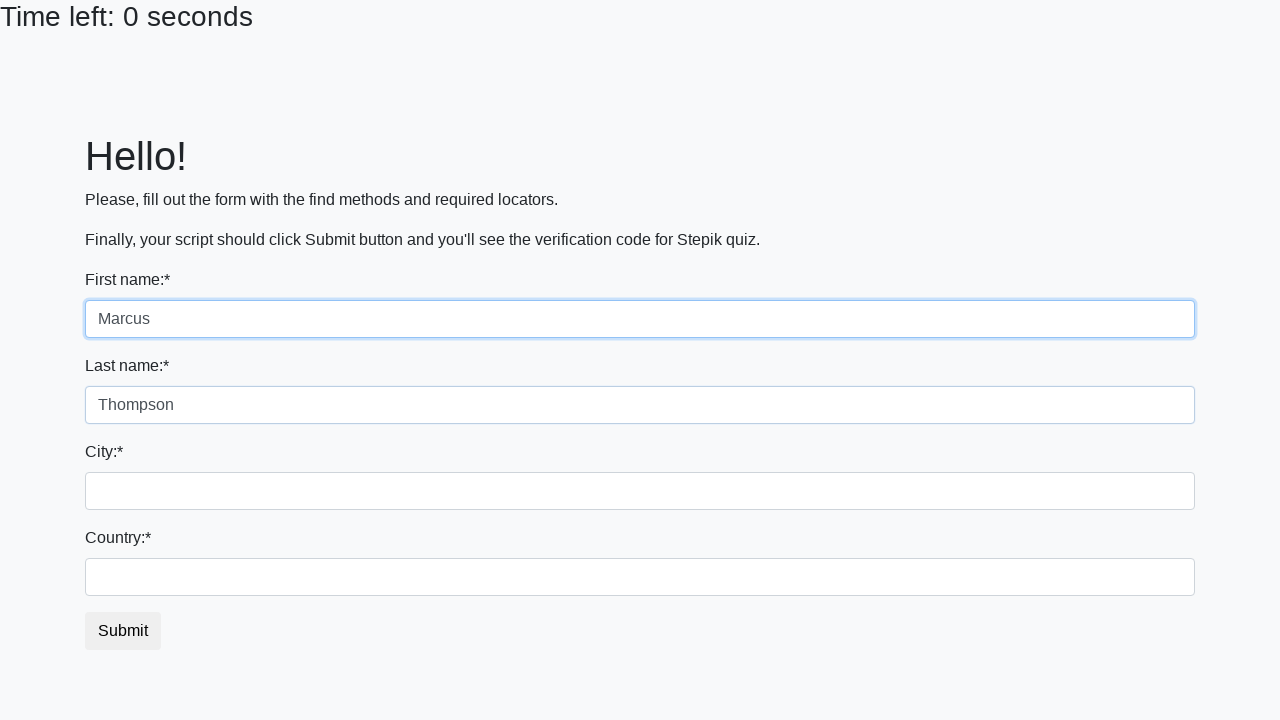

Filled city field with 'Barcelona' on input.city
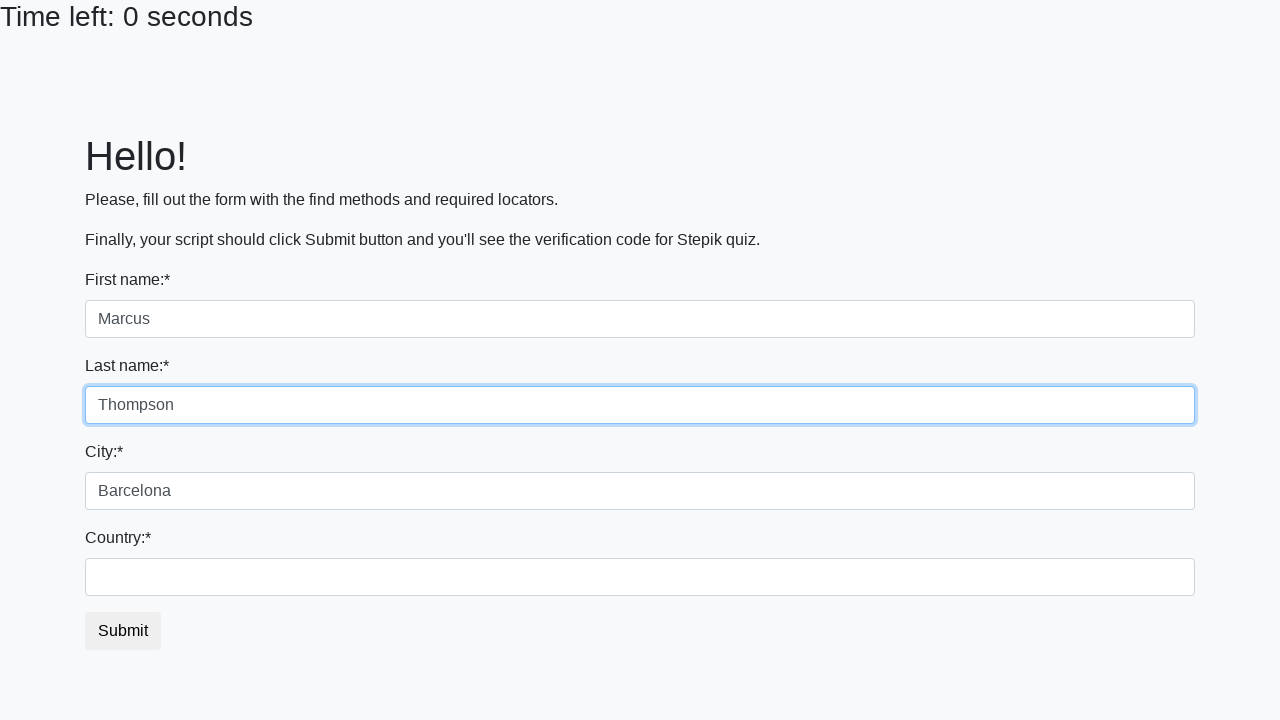

Filled country field with 'Spain' on #country
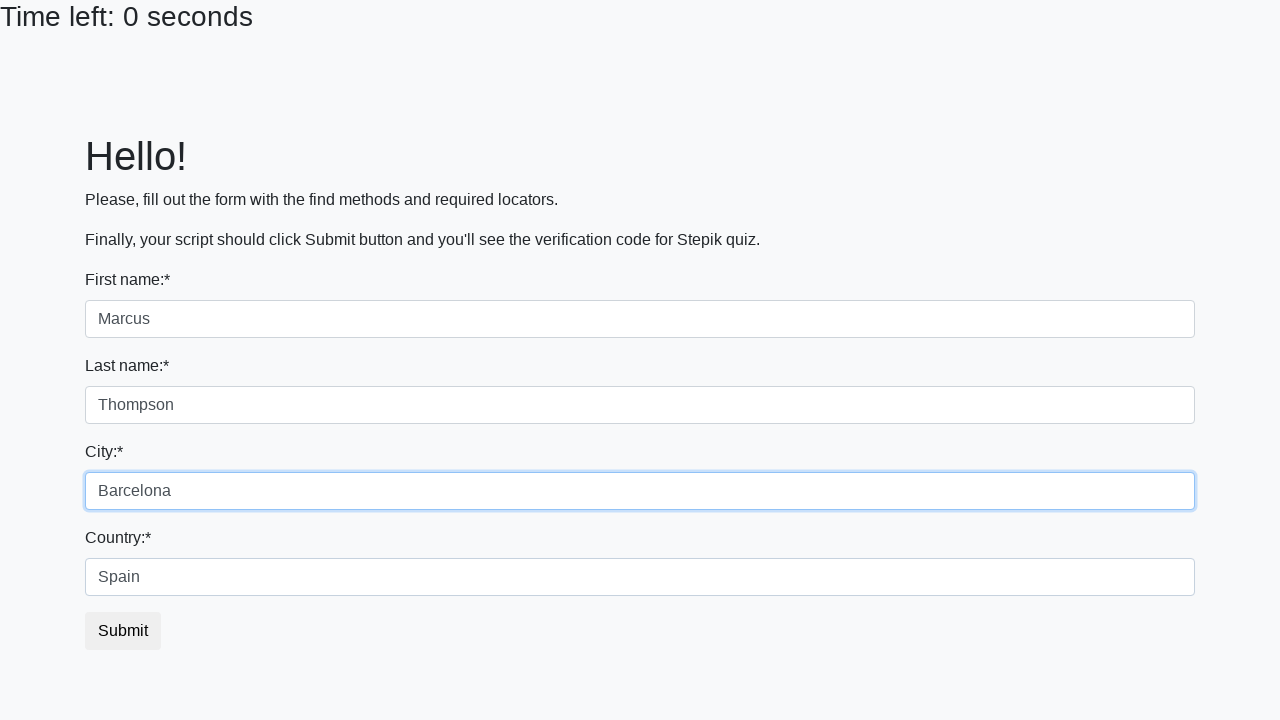

Clicked submit button to submit the form at (123, 631) on button.btn
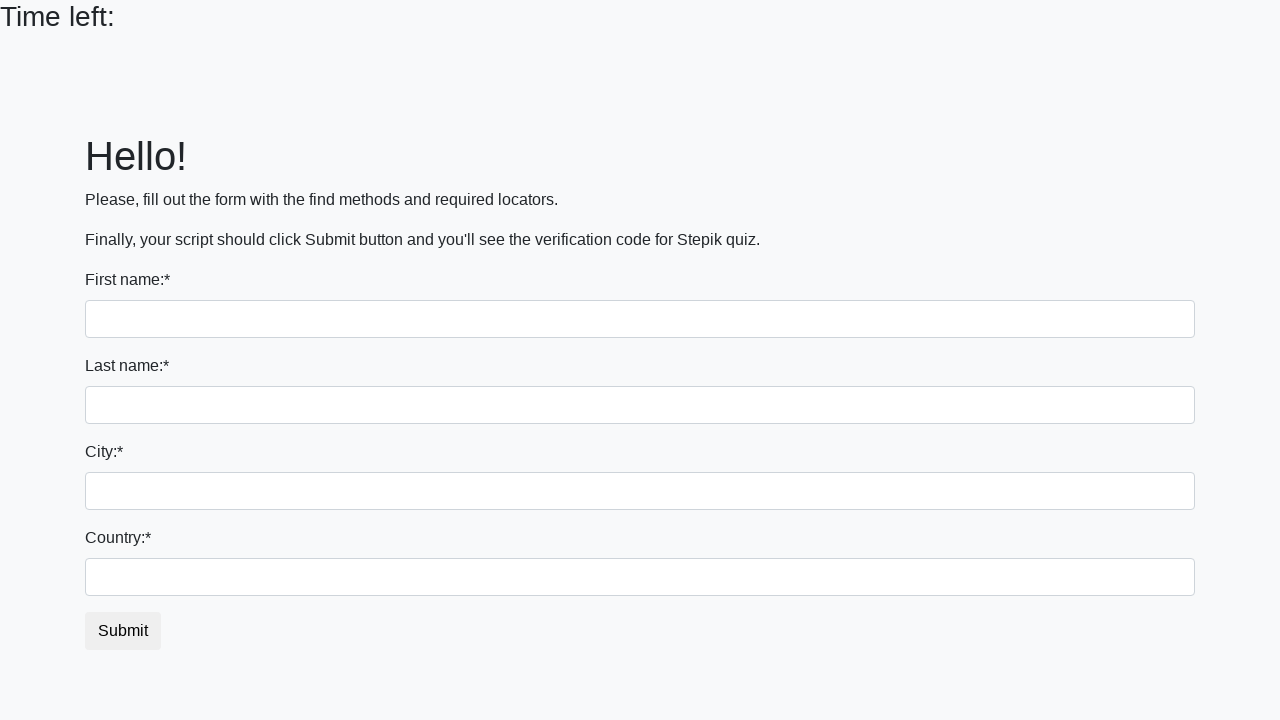

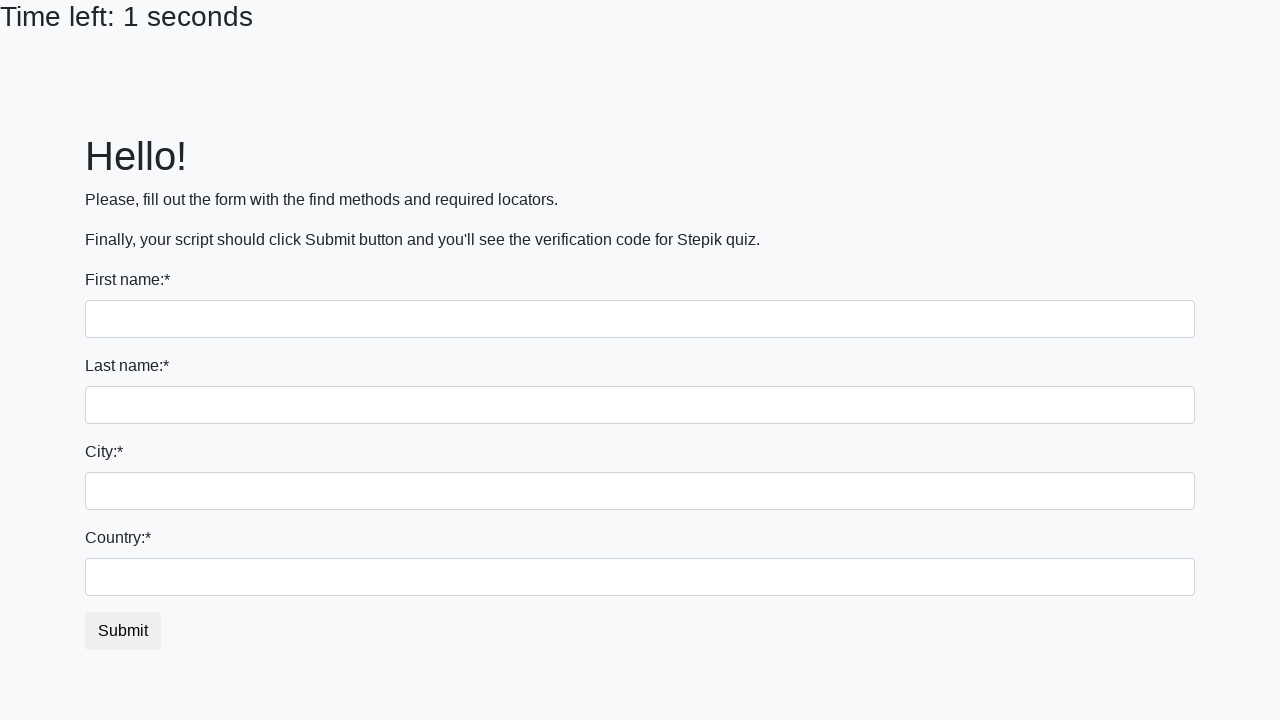